Tests key press detection by pressing Q key and verifying the output

Starting URL: https://the-internet.herokuapp.com/

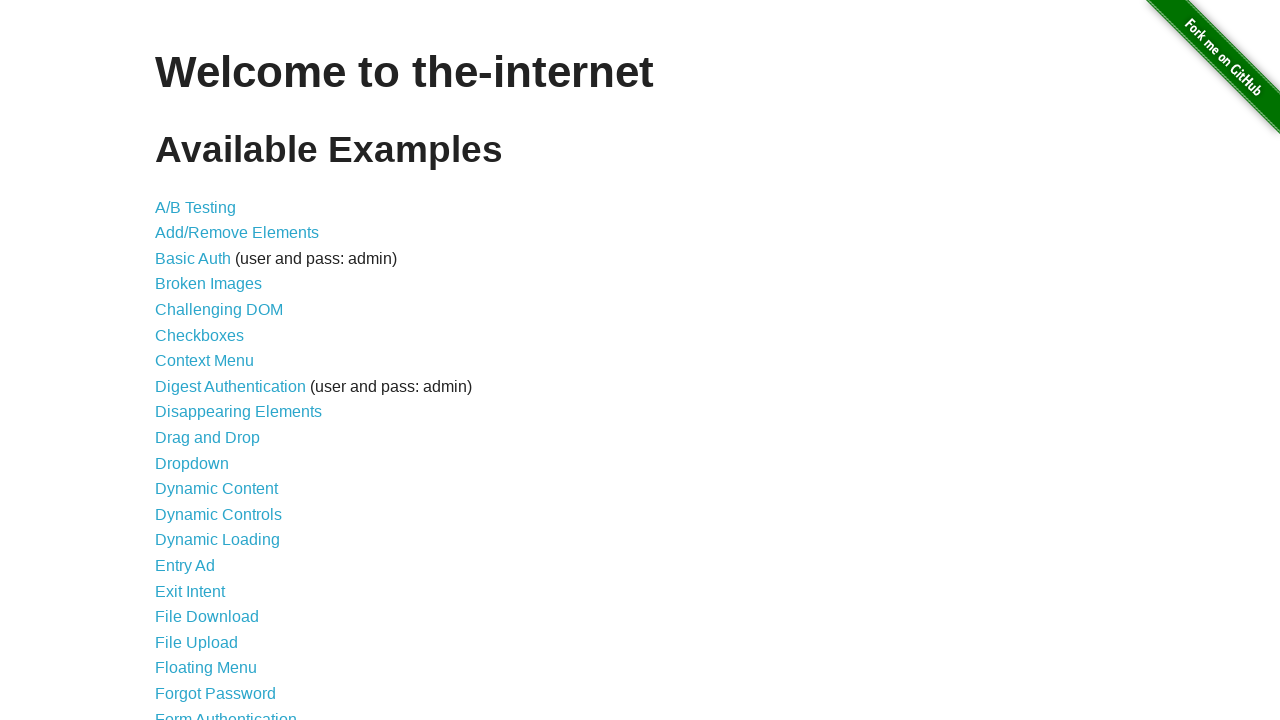

Clicked 'Key Presses' link to navigate to key press test page at (200, 360) on internal:role=link[name="Key Presses"i]
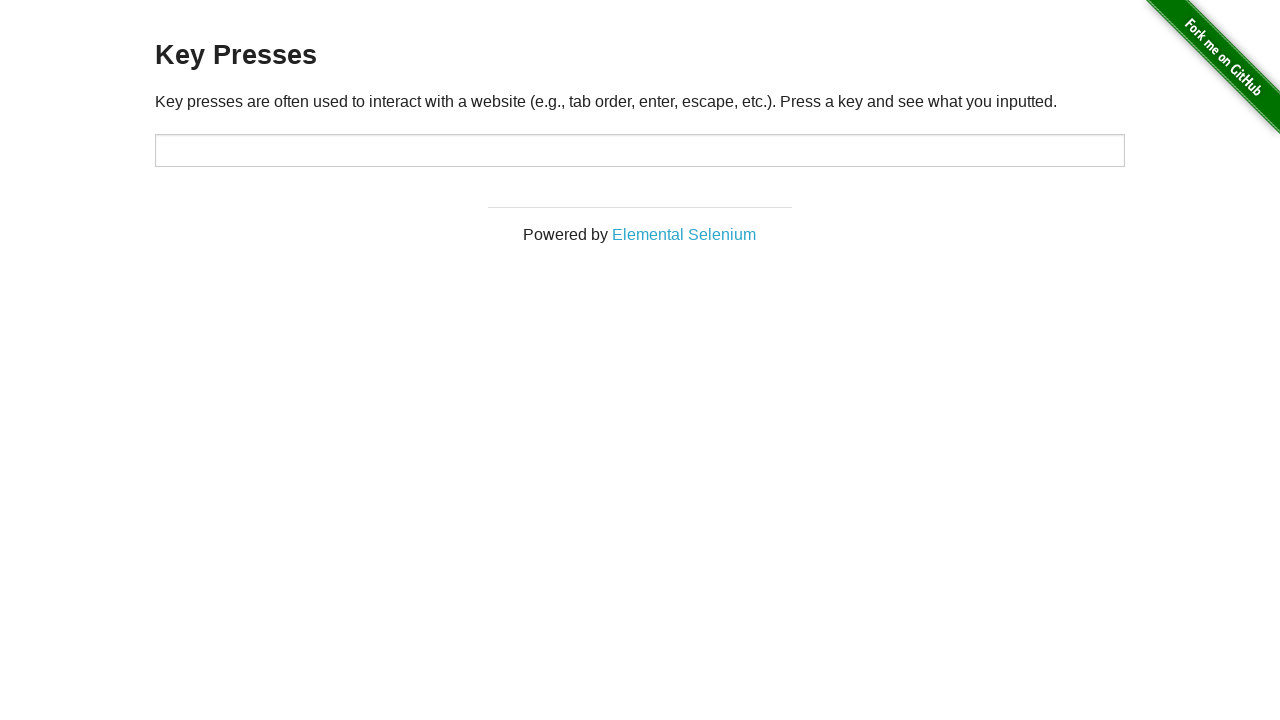

Pressed Q key in target input field on #target
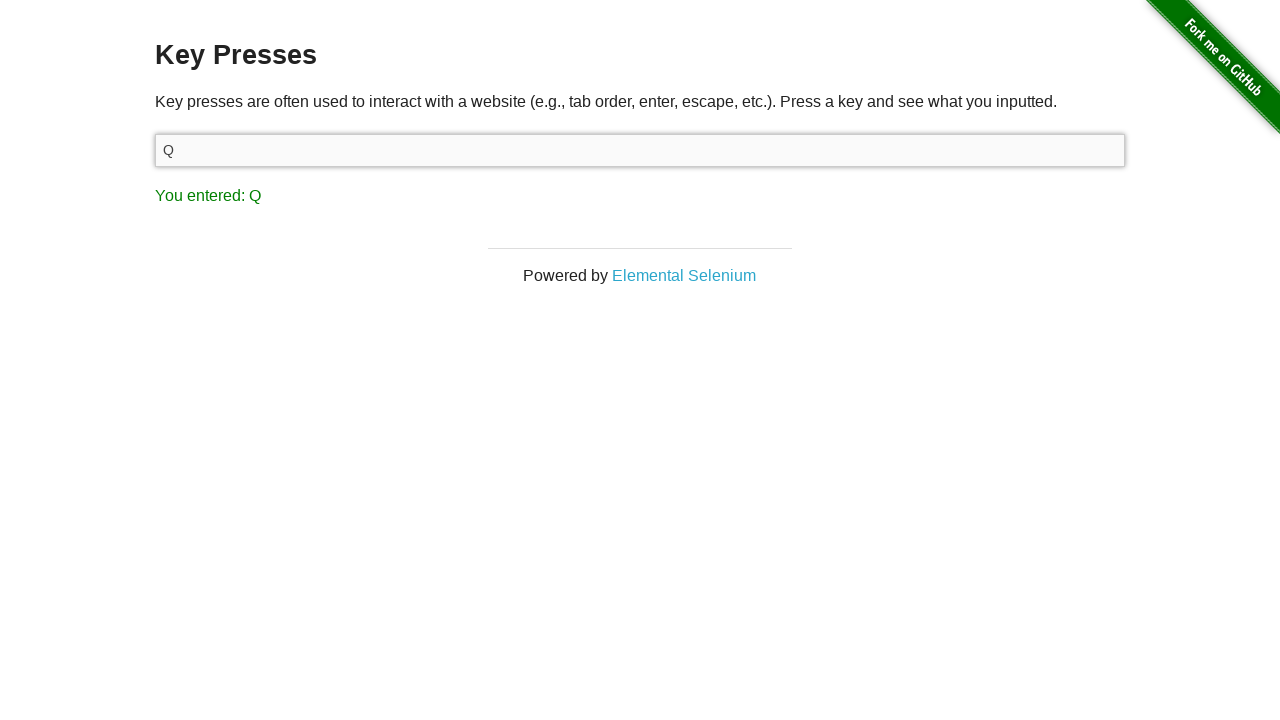

Verified that result text displays 'You entered: Q'
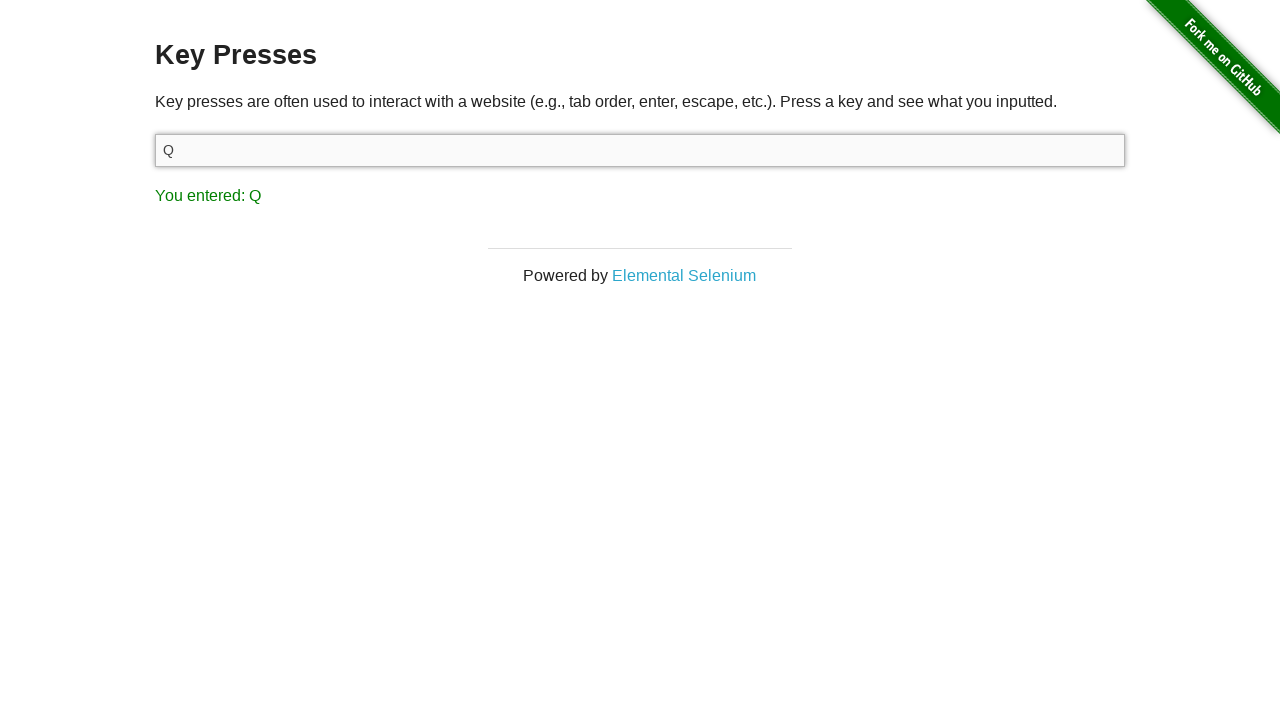

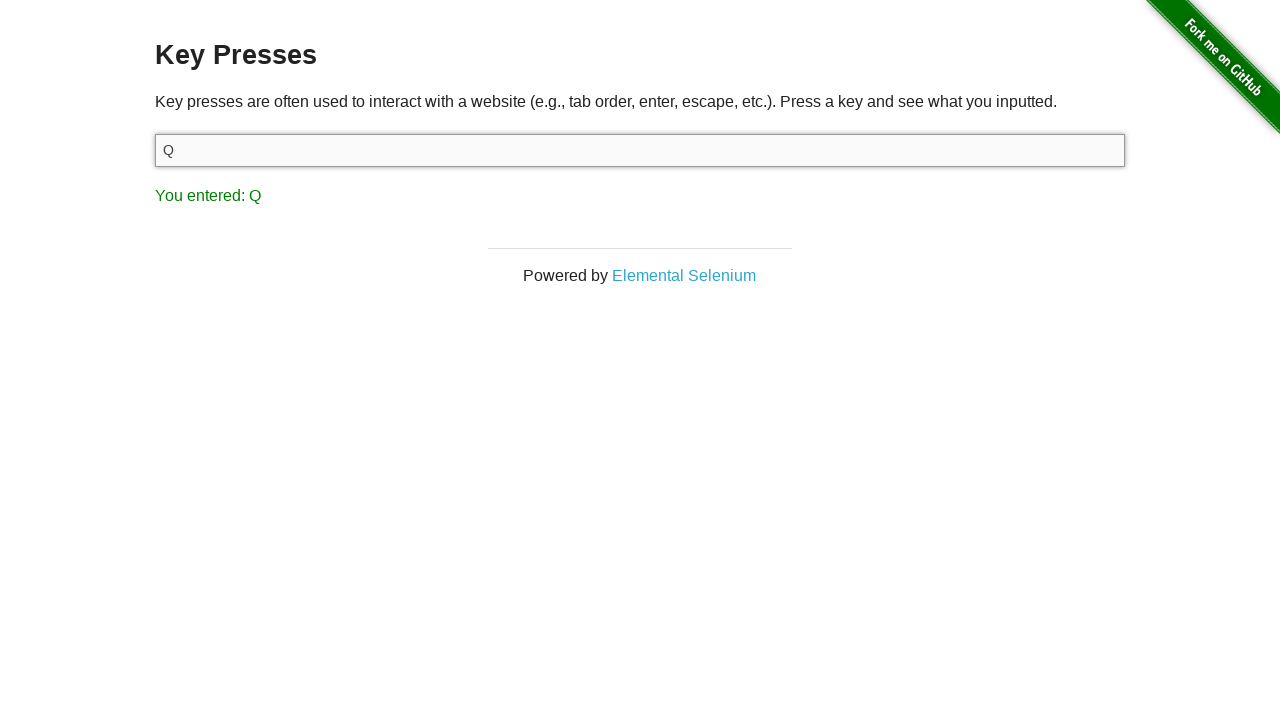